Tests clearing the complete state of all items by checking and unchecking toggle all

Starting URL: https://demo.playwright.dev/todomvc

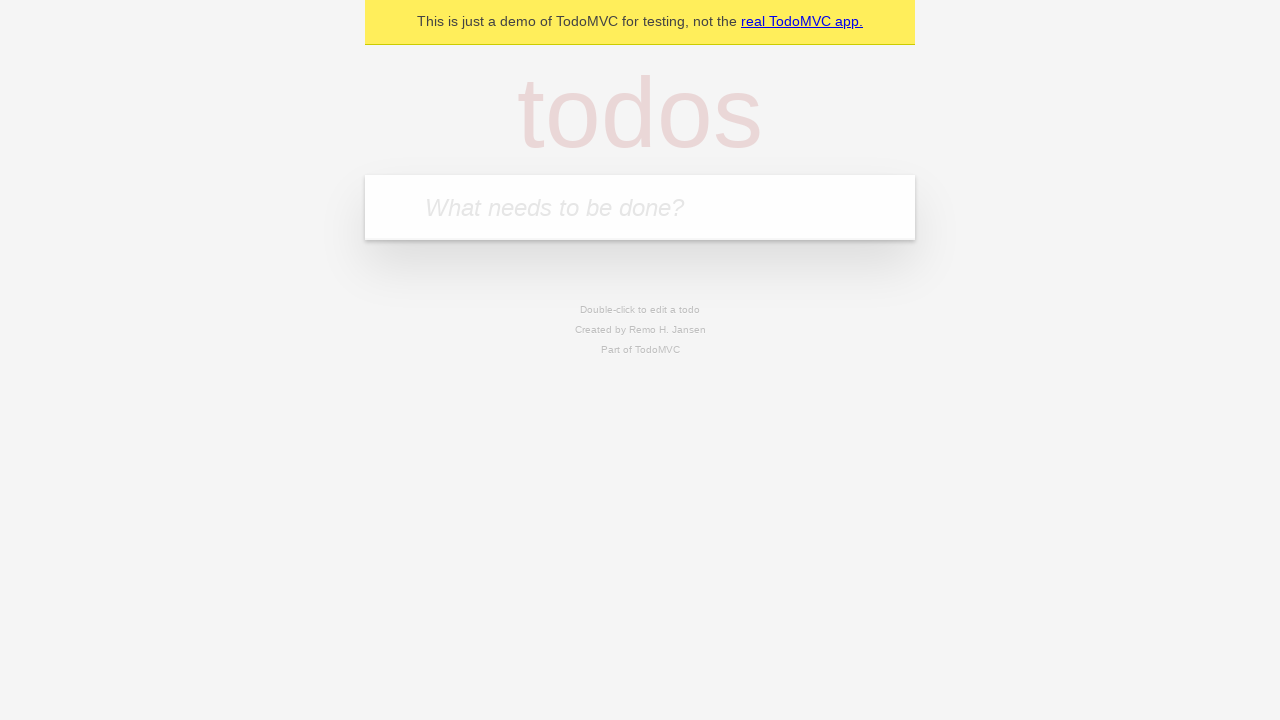

Filled todo input with 'buy some cheese' on internal:attr=[placeholder="What needs to be done?"i]
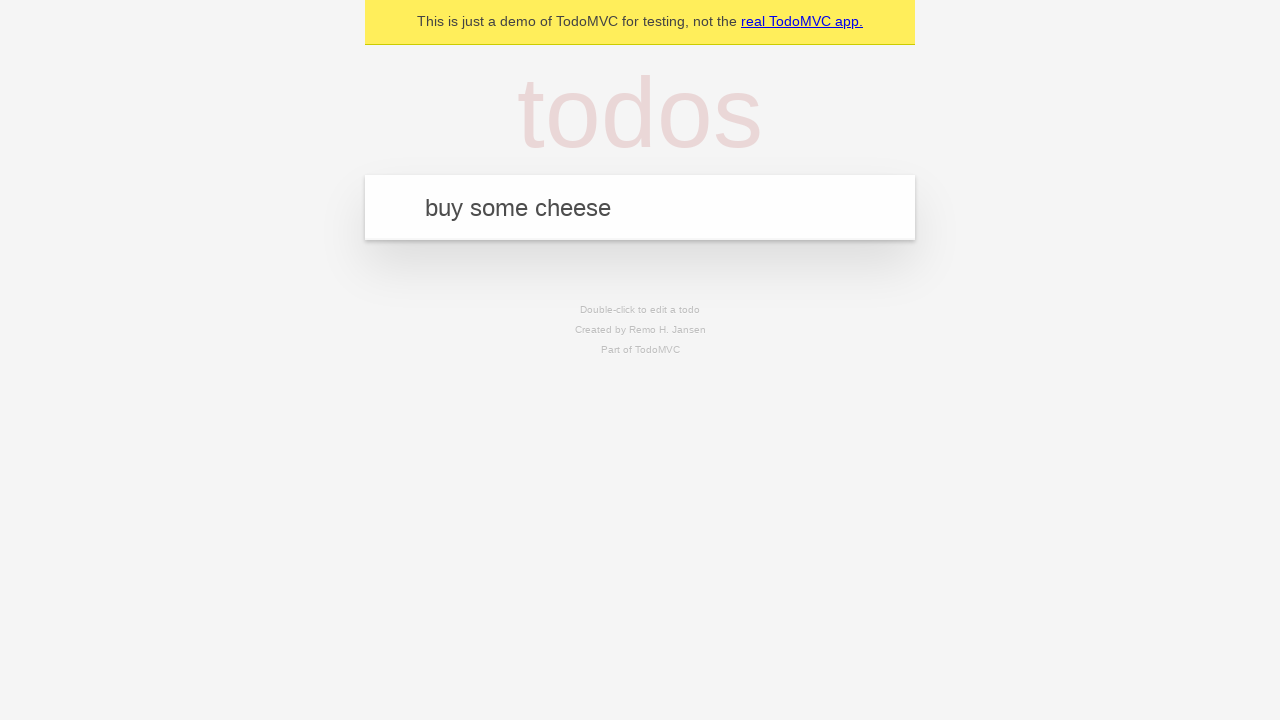

Pressed Enter to create todo item 'buy some cheese' on internal:attr=[placeholder="What needs to be done?"i]
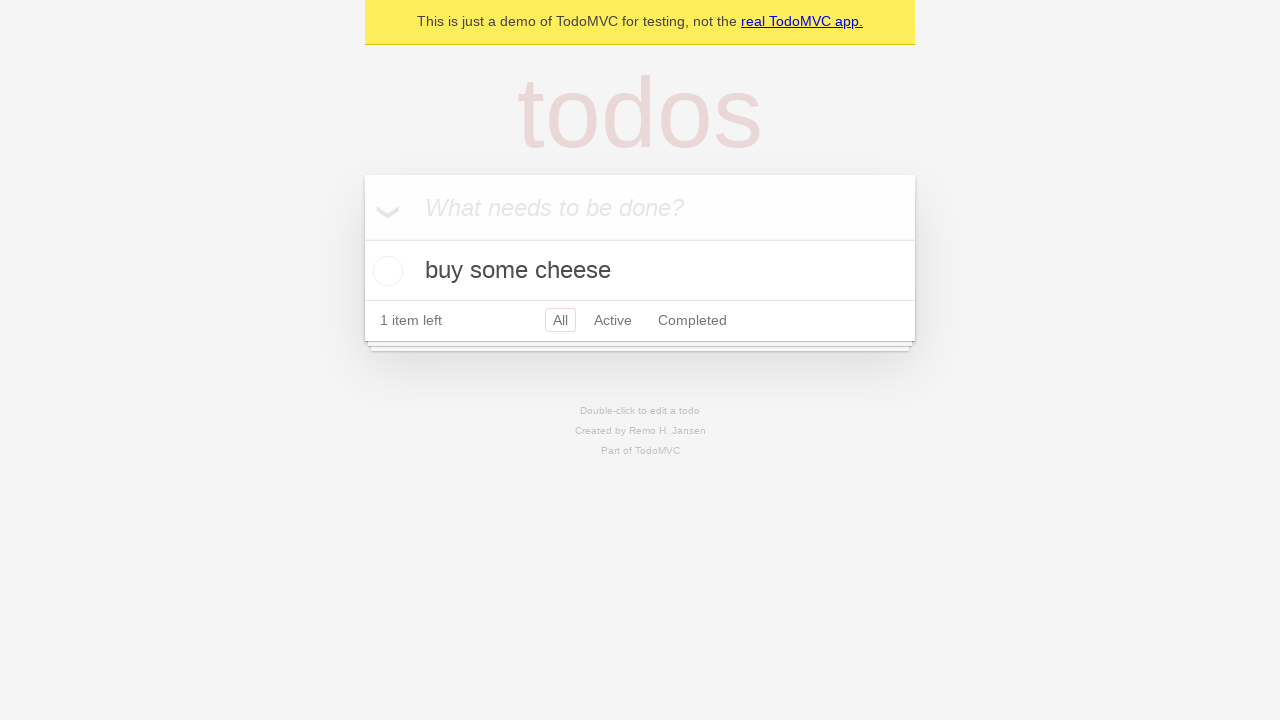

Filled todo input with 'feed the cat' on internal:attr=[placeholder="What needs to be done?"i]
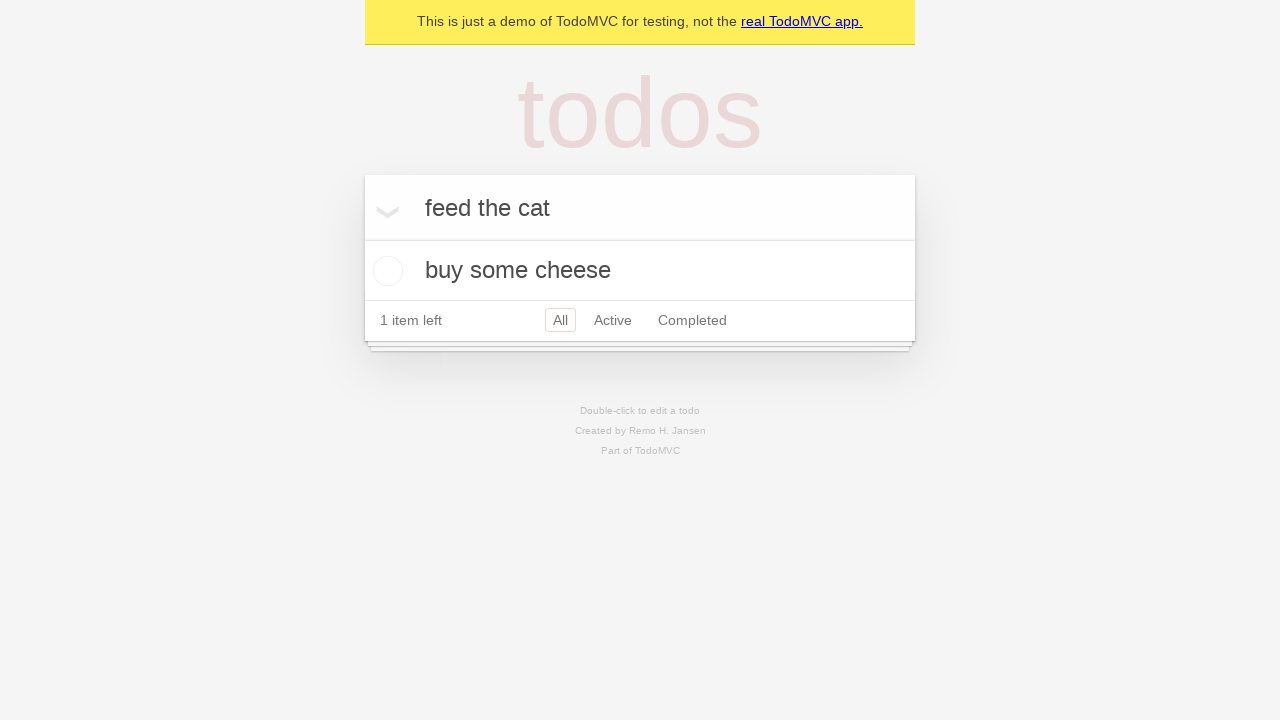

Pressed Enter to create todo item 'feed the cat' on internal:attr=[placeholder="What needs to be done?"i]
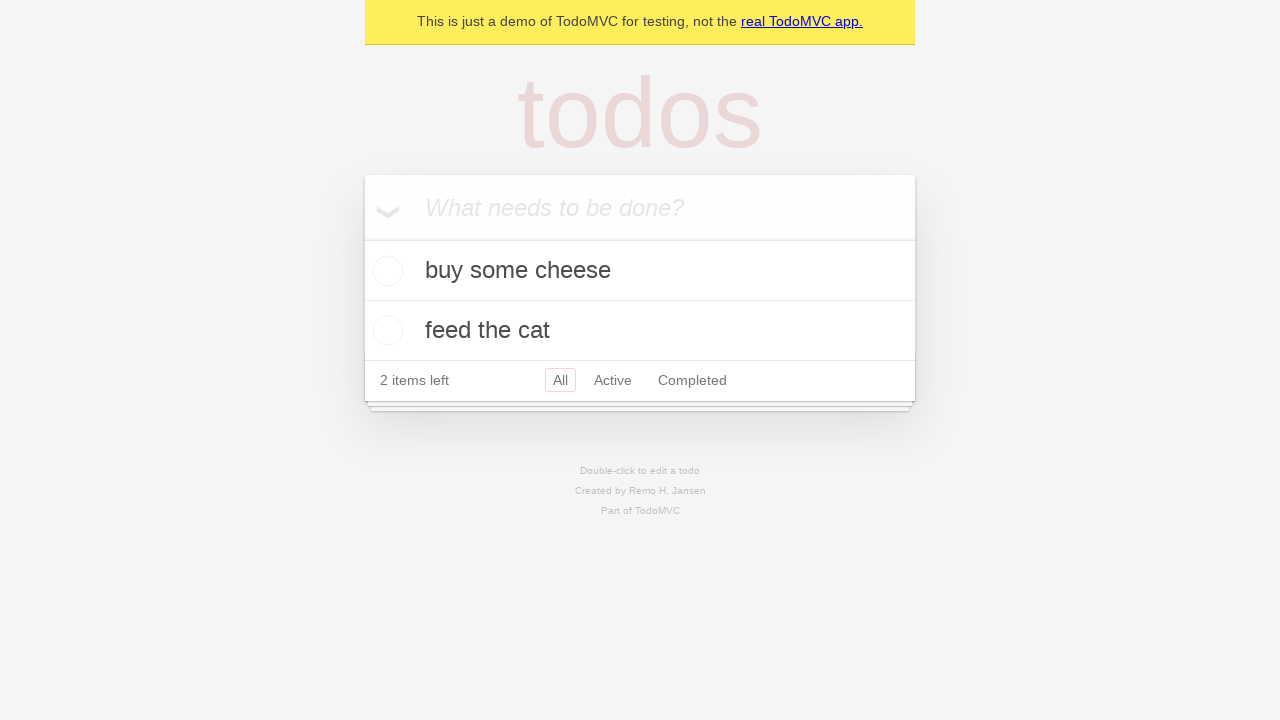

Filled todo input with 'book a doctors appointment' on internal:attr=[placeholder="What needs to be done?"i]
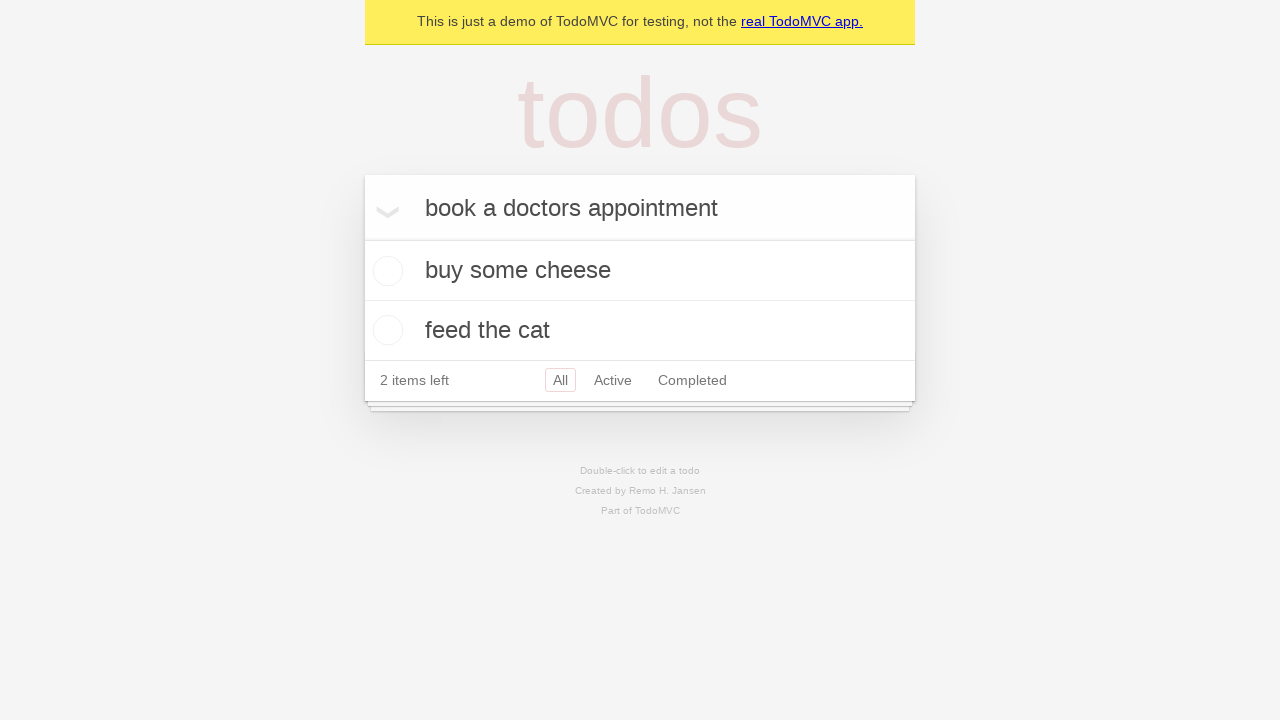

Pressed Enter to create todo item 'book a doctors appointment' on internal:attr=[placeholder="What needs to be done?"i]
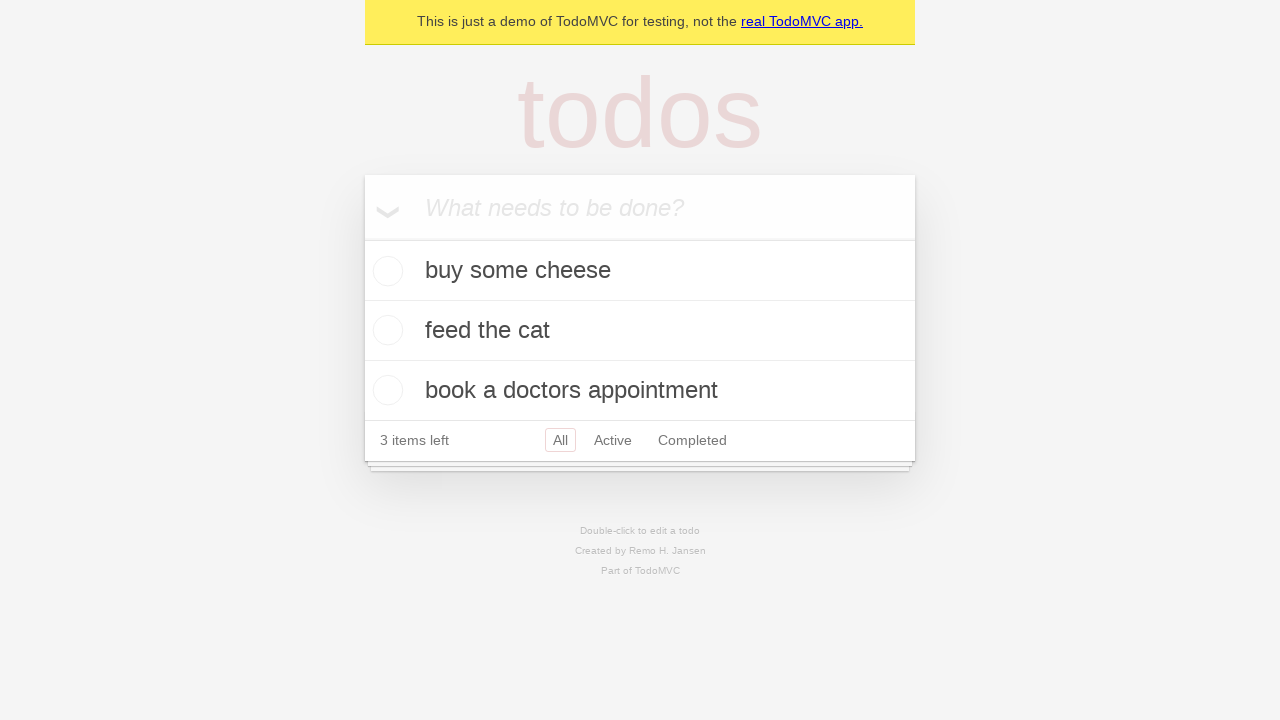

Waited for all 3 todo items to be created
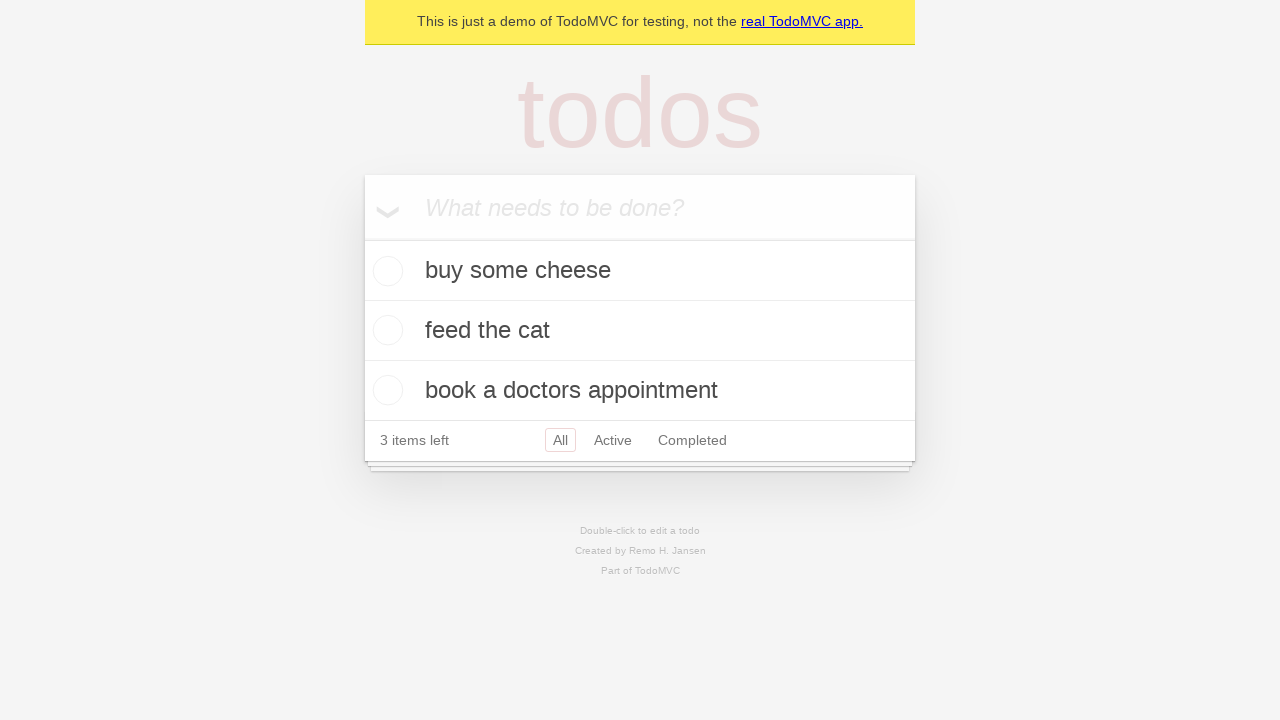

Located the toggle all checkbox
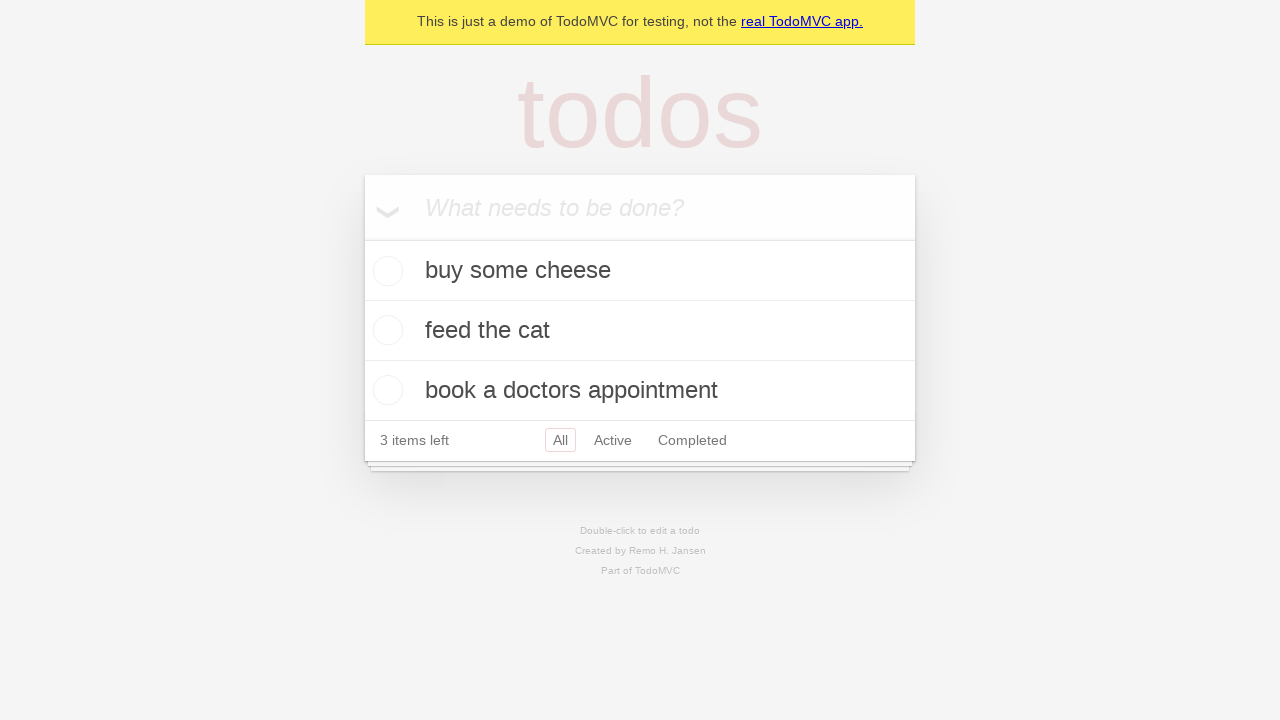

Checked the toggle all checkbox to mark all items as complete at (362, 238) on internal:label="Mark all as complete"i
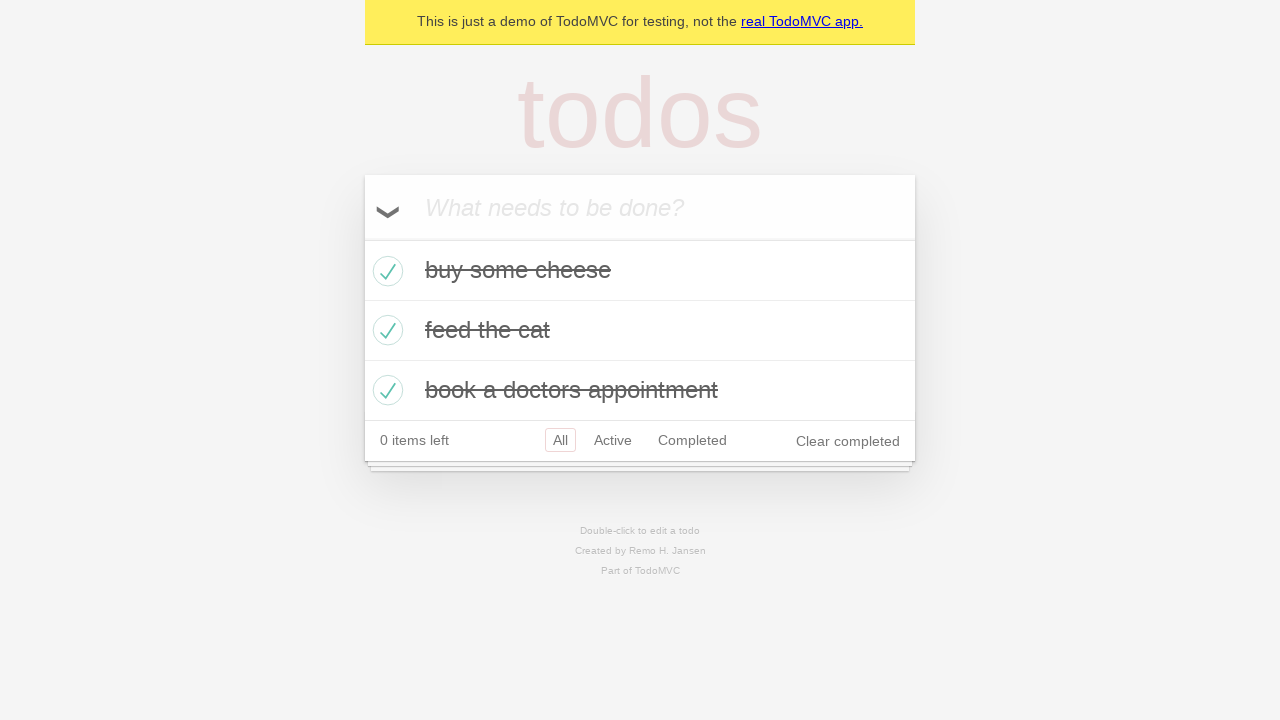

Unchecked the toggle all checkbox to clear complete state of all items at (362, 238) on internal:label="Mark all as complete"i
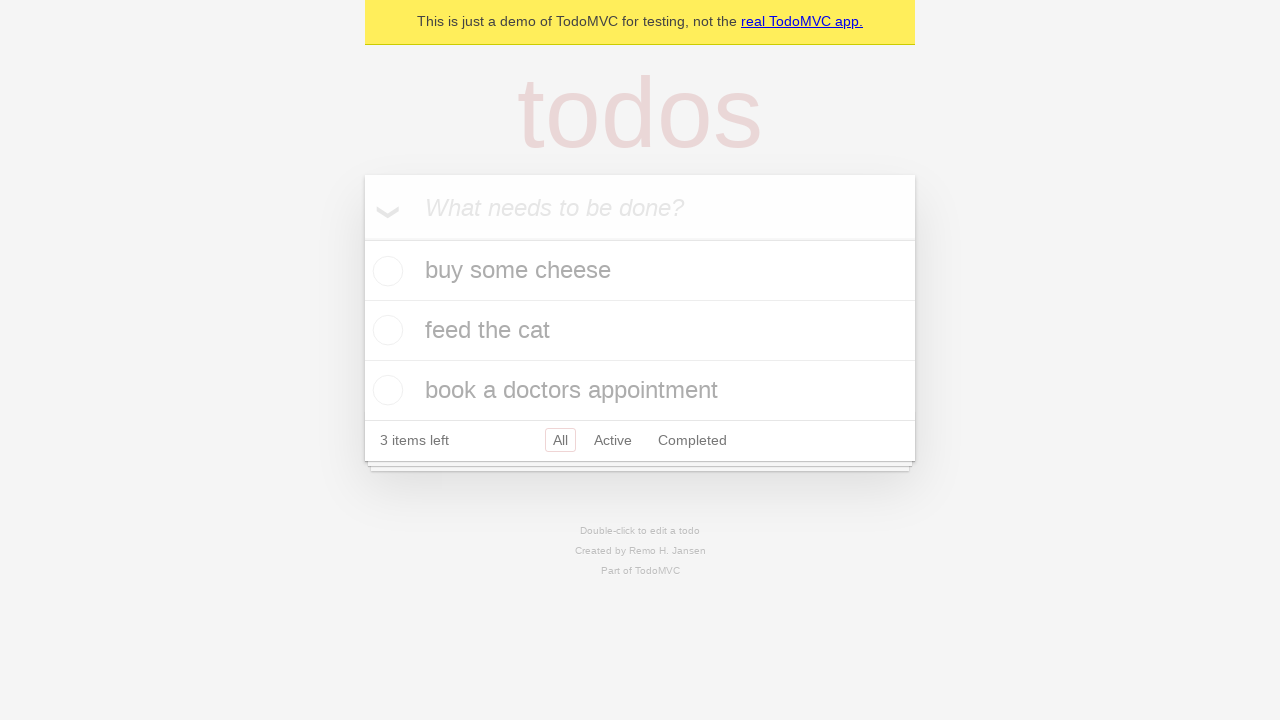

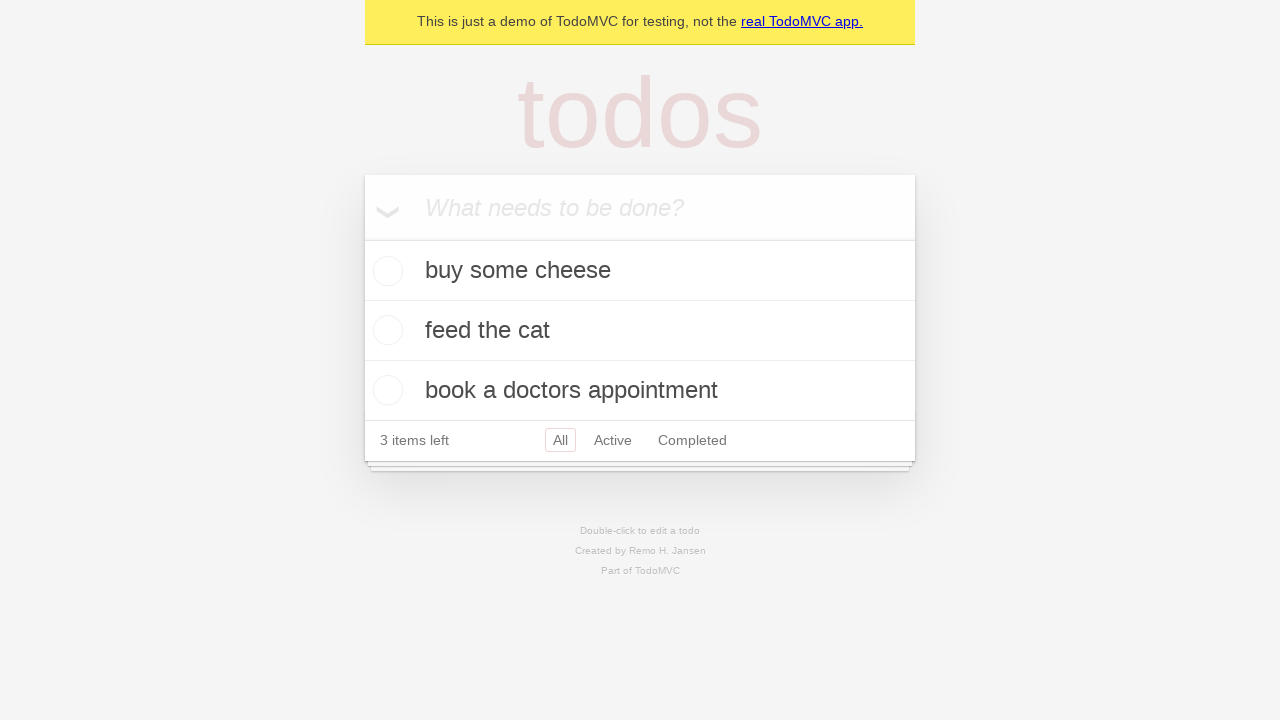